Tests page scrolling functionality by navigating to a Trustpilot review page, scrolling down the page, and then scrolling back up using JavaScript execution.

Starting URL: https://www.trustpilot.com/review/janbasktraining.com

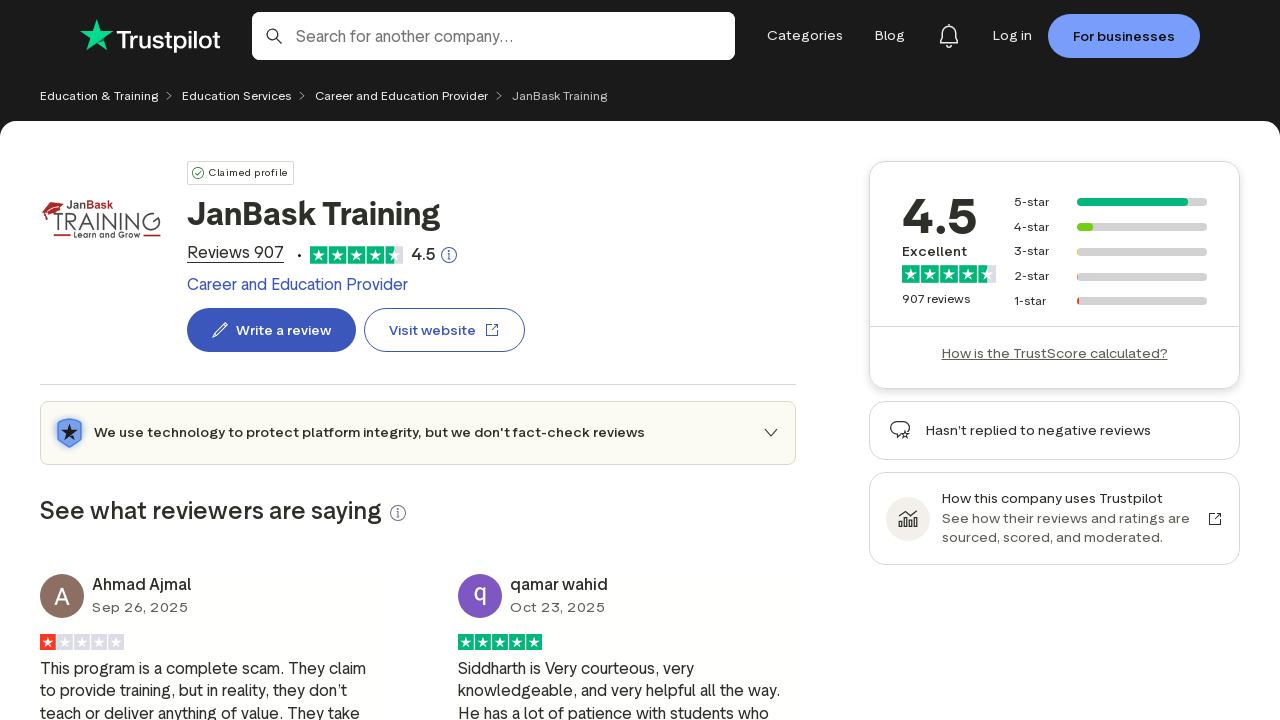

Navigated to Trustpilot review page for janbasktraining.com
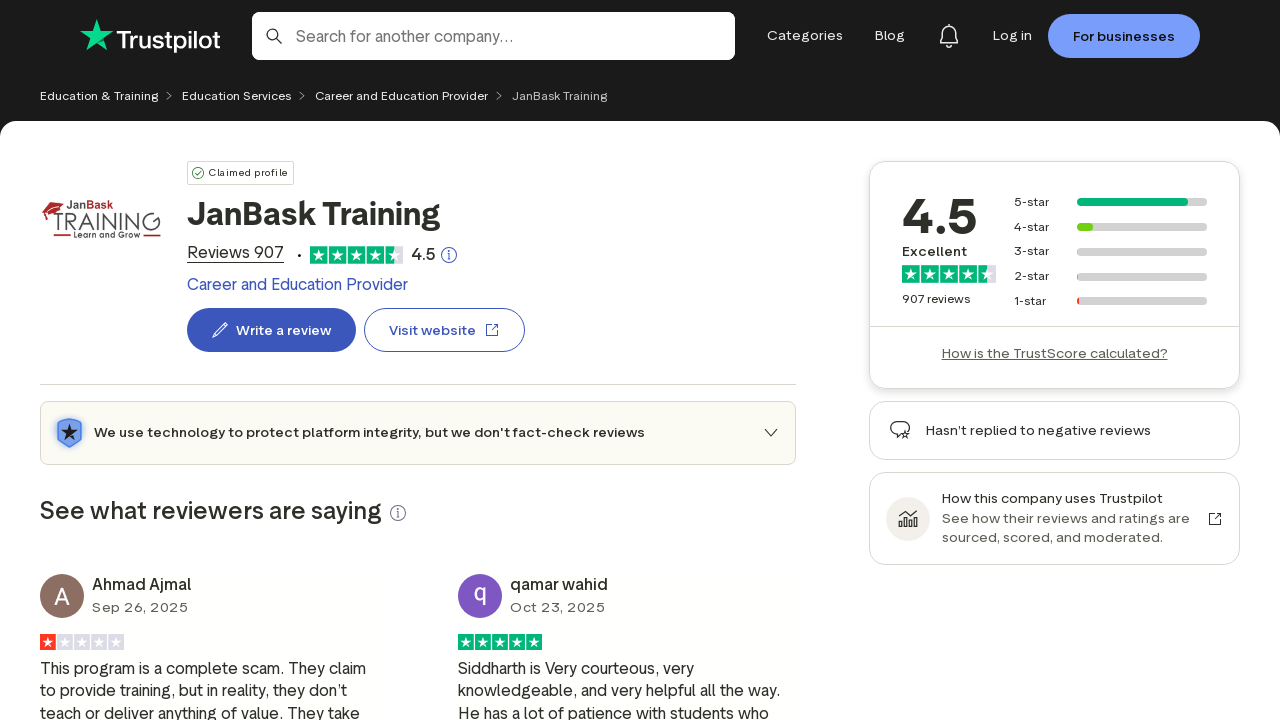

Scrolled down the page by 10000 pixels
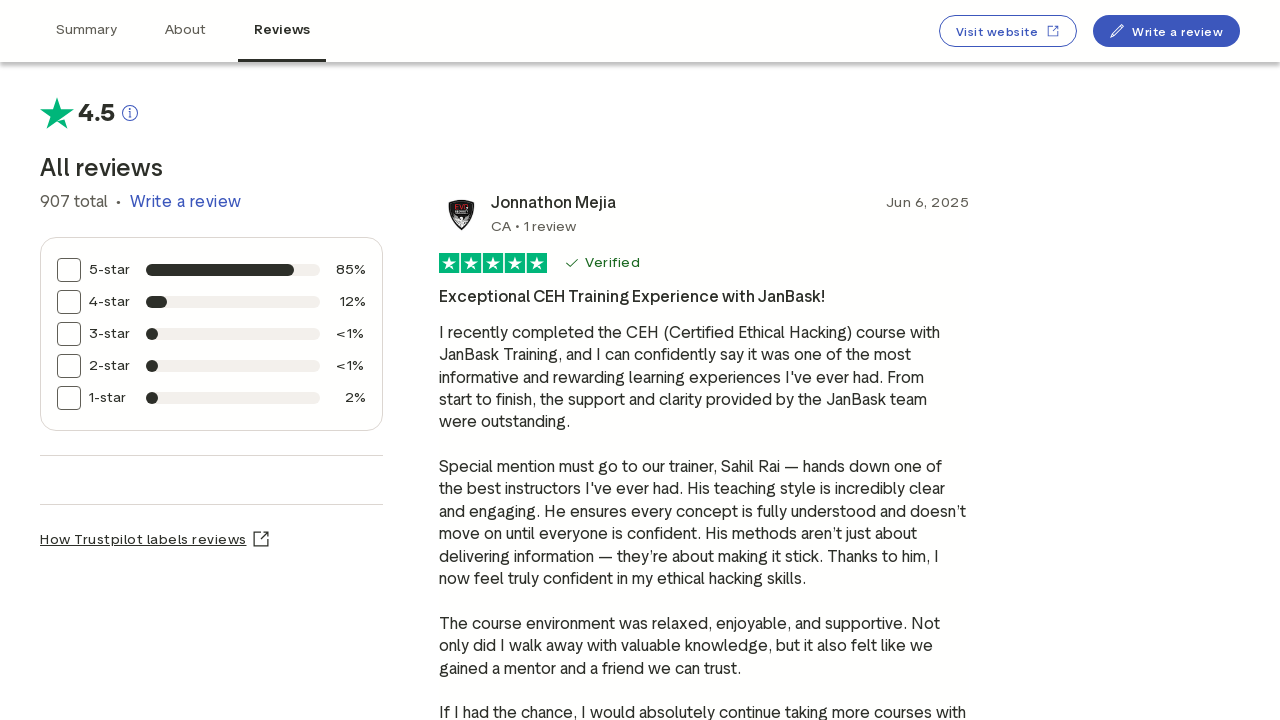

Waited 1000ms for content to load after scrolling down
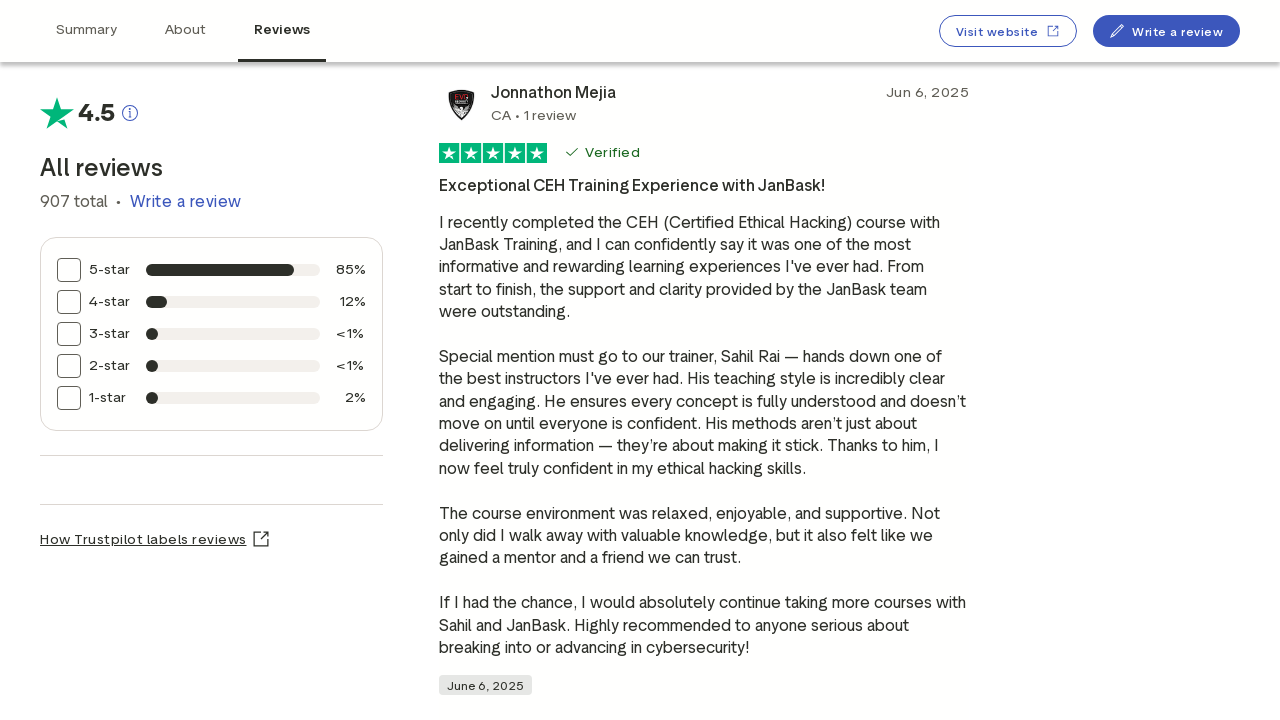

Scrolled back up to middle of page
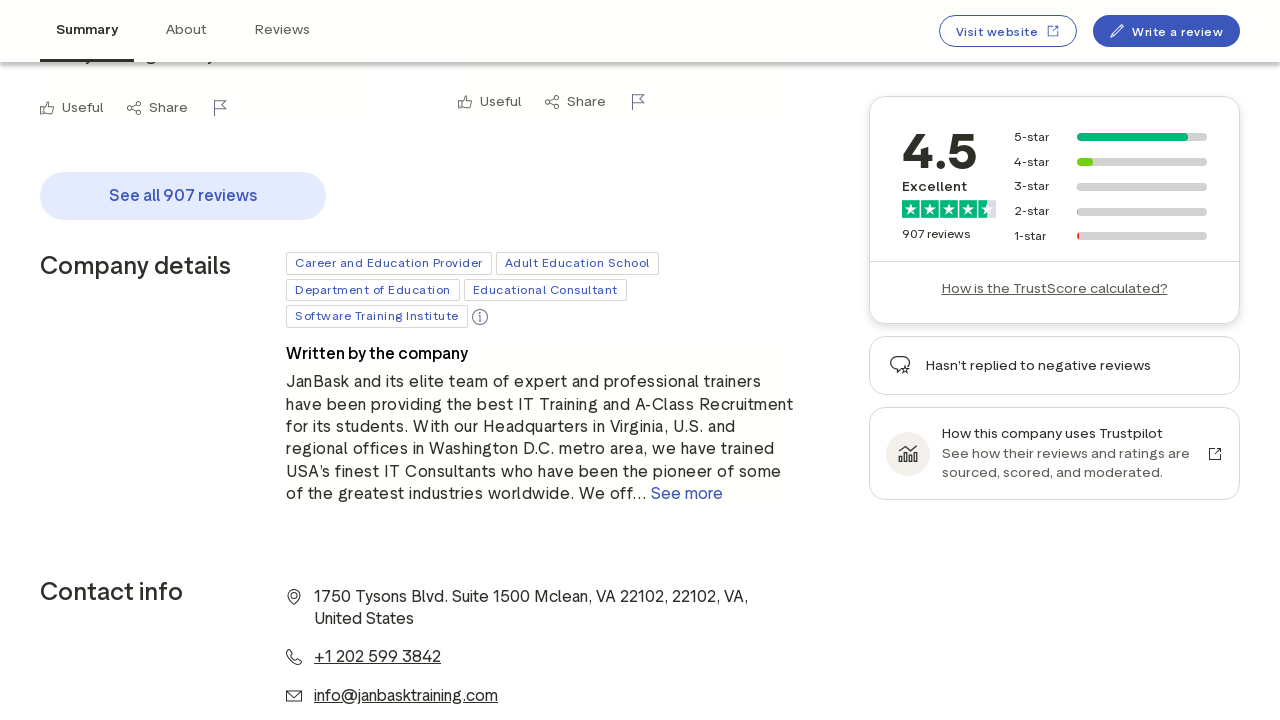

Scrolled to top of page
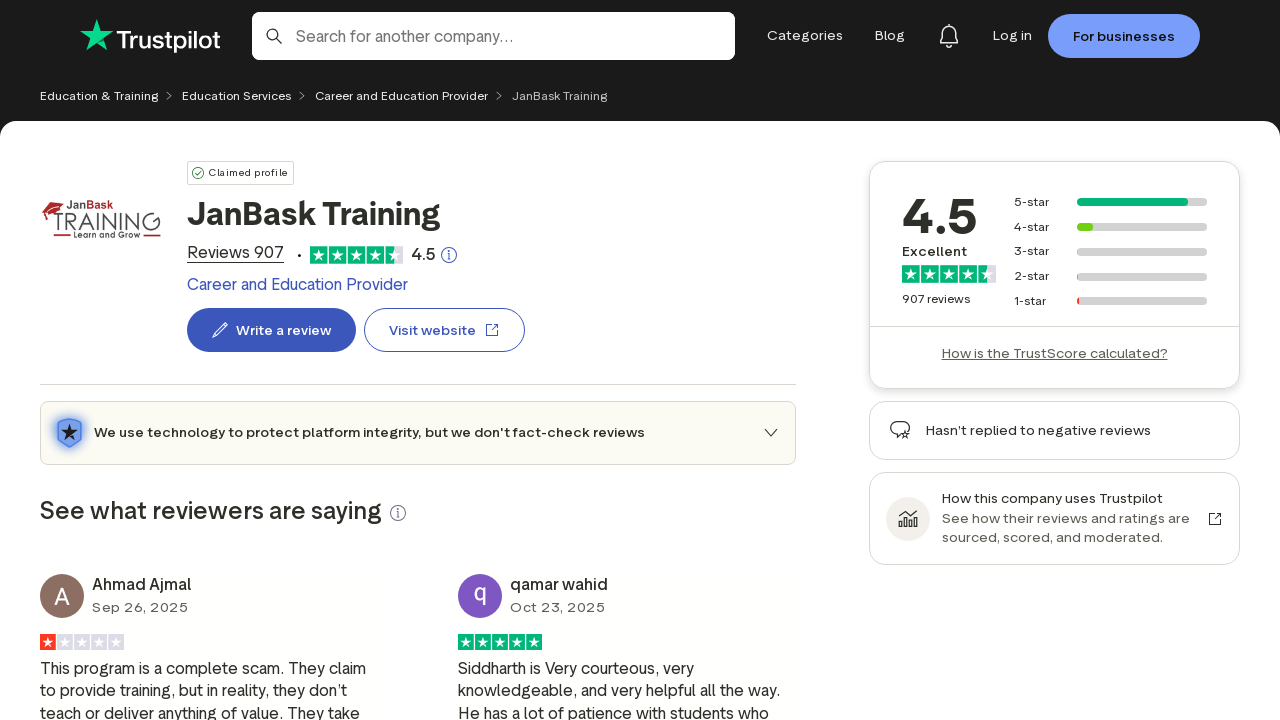

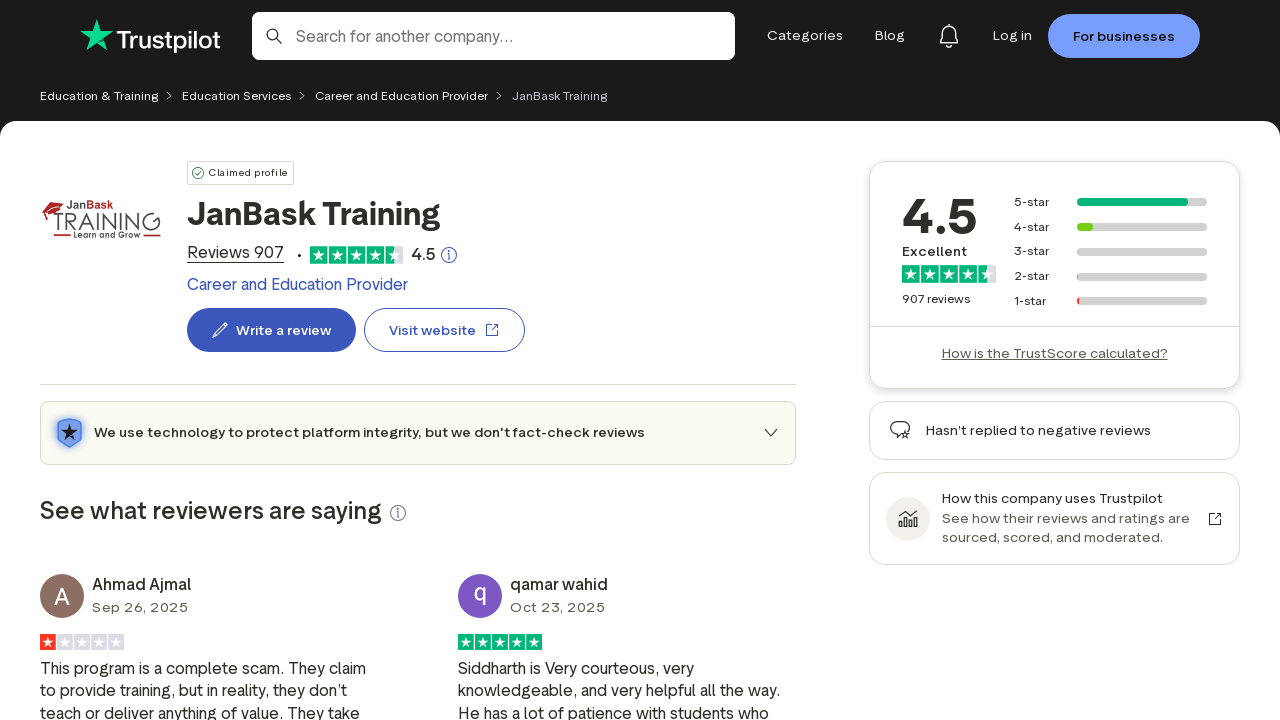